Tests that a canceled change to an employee's name doesn't persist

Starting URL: https://devmountain-qa.github.io/employee-manager/1.2_Version/index.html

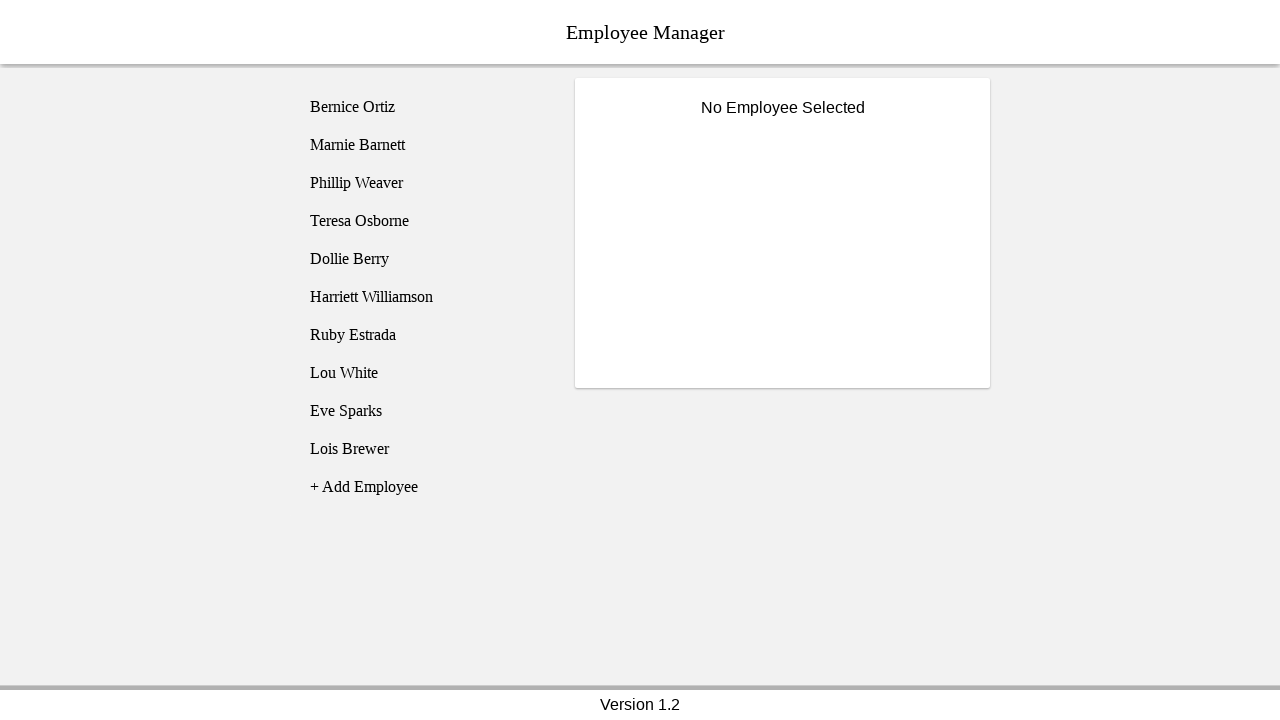

Clicked on Phillip Weaver employee at (425, 183) on [name='employee3']
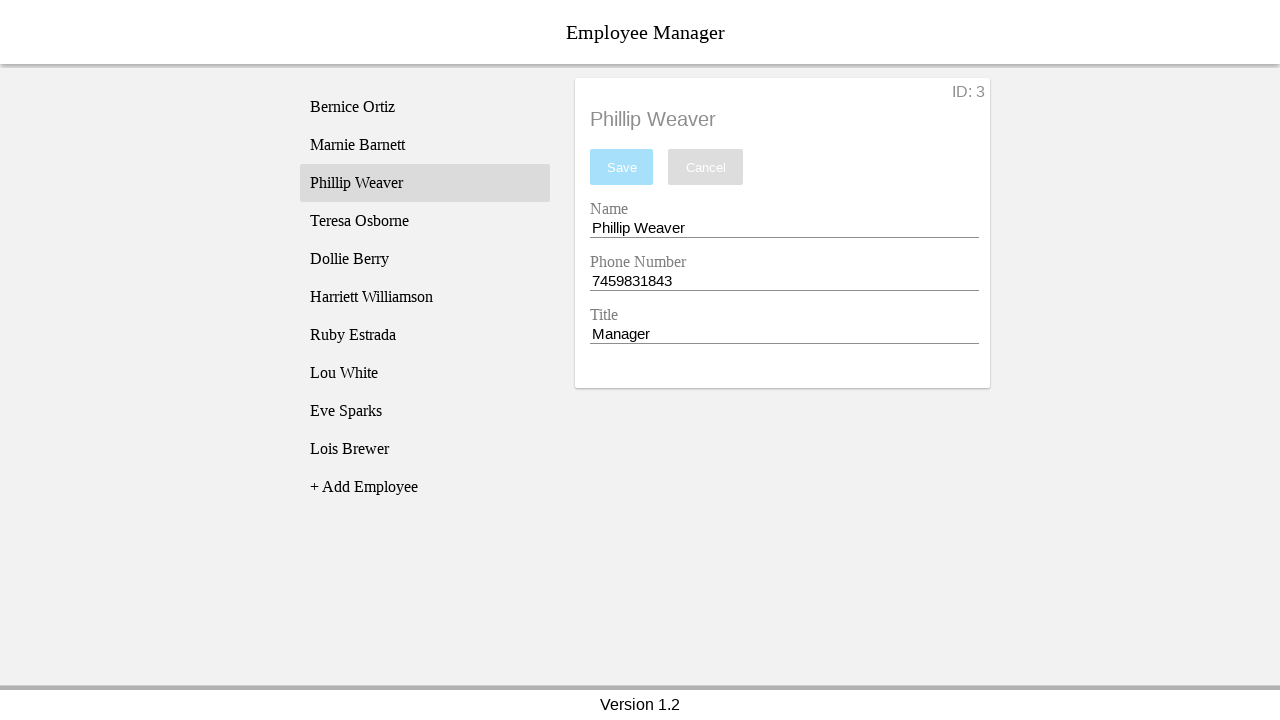

Employee details loaded and became visible
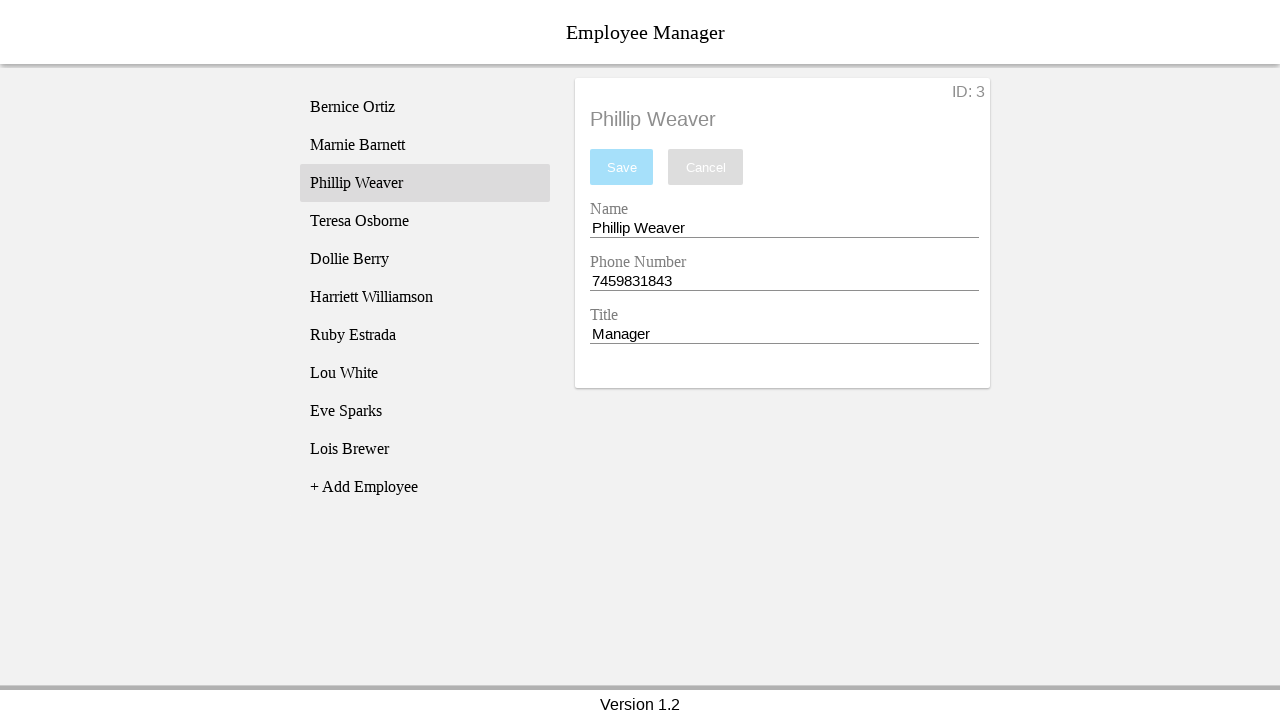

Entered 'Test Name' in the name field on [name='nameEntry']
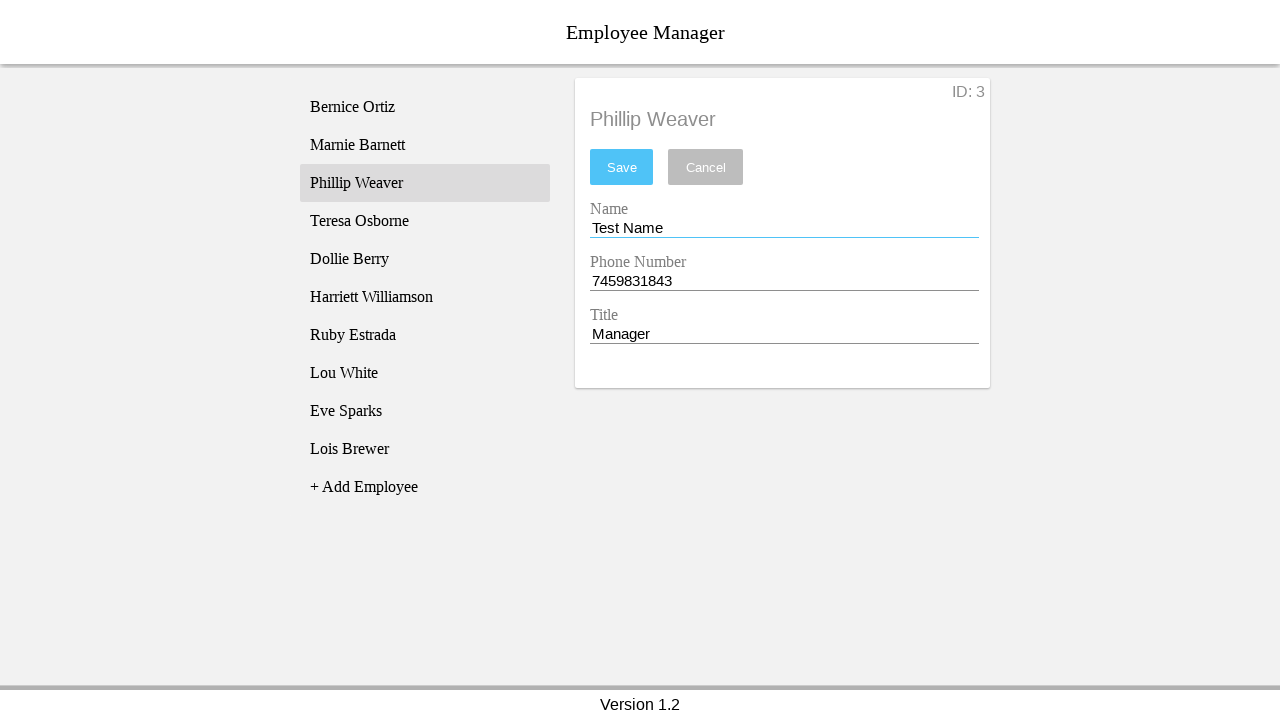

Clicked the cancel button to discard changes at (706, 167) on [name='cancel']
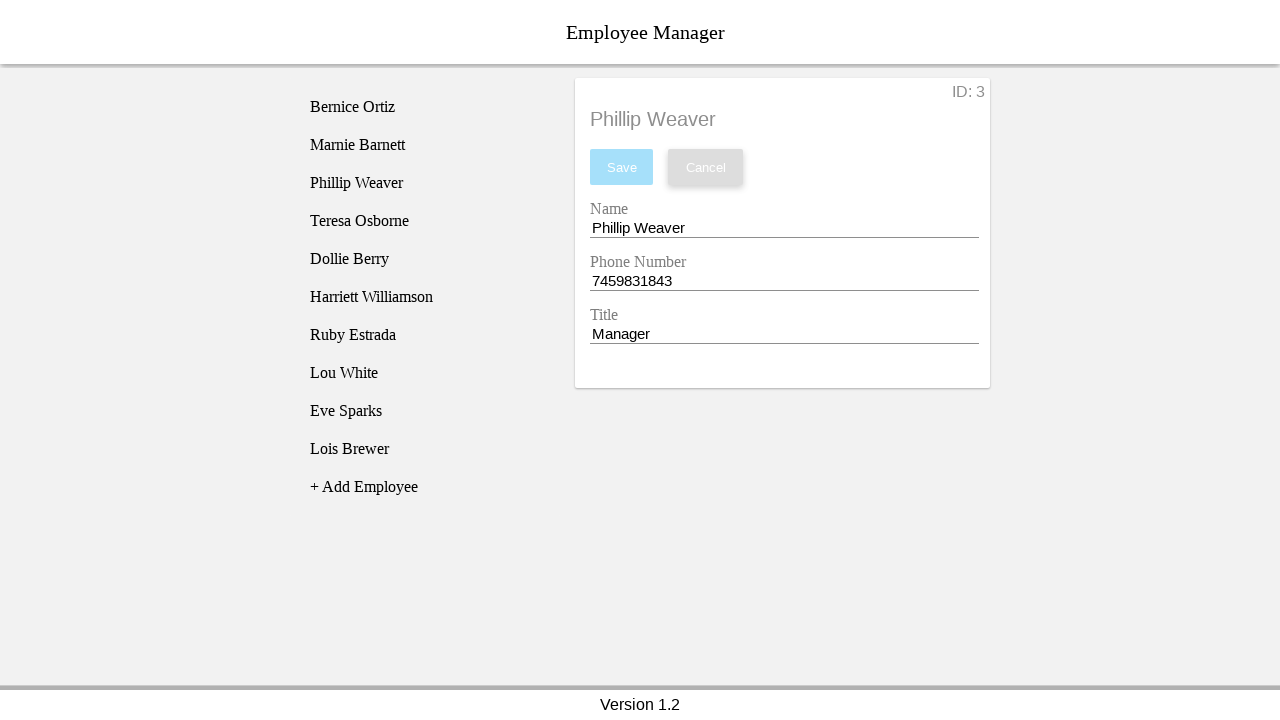

Retrieved the name field value to verify it reverted
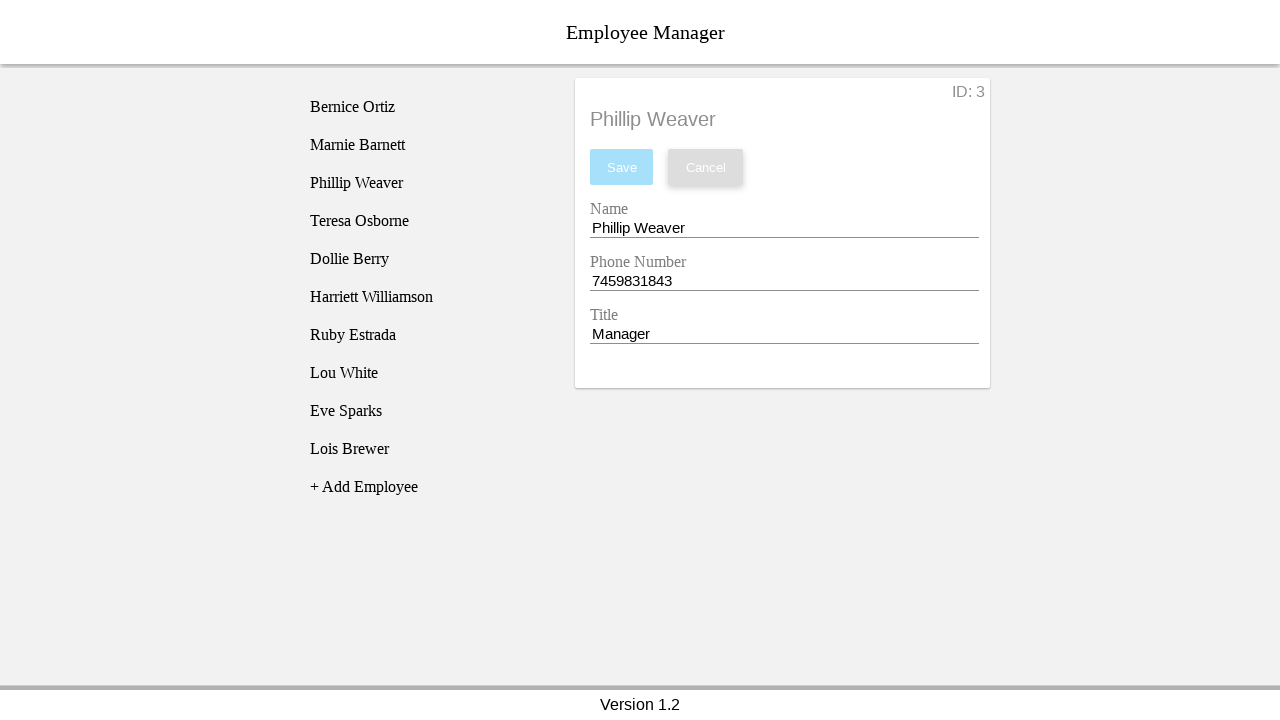

Verified that the name field reverted to 'Phillip Weaver' after canceling
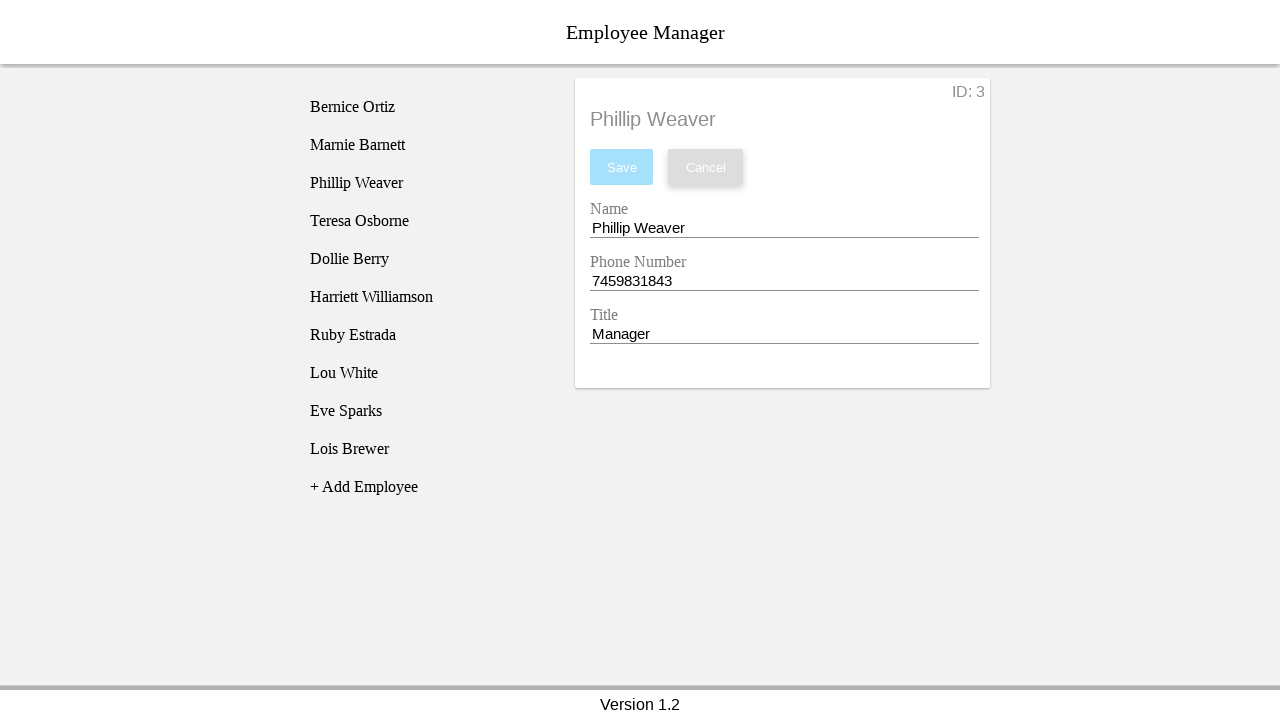

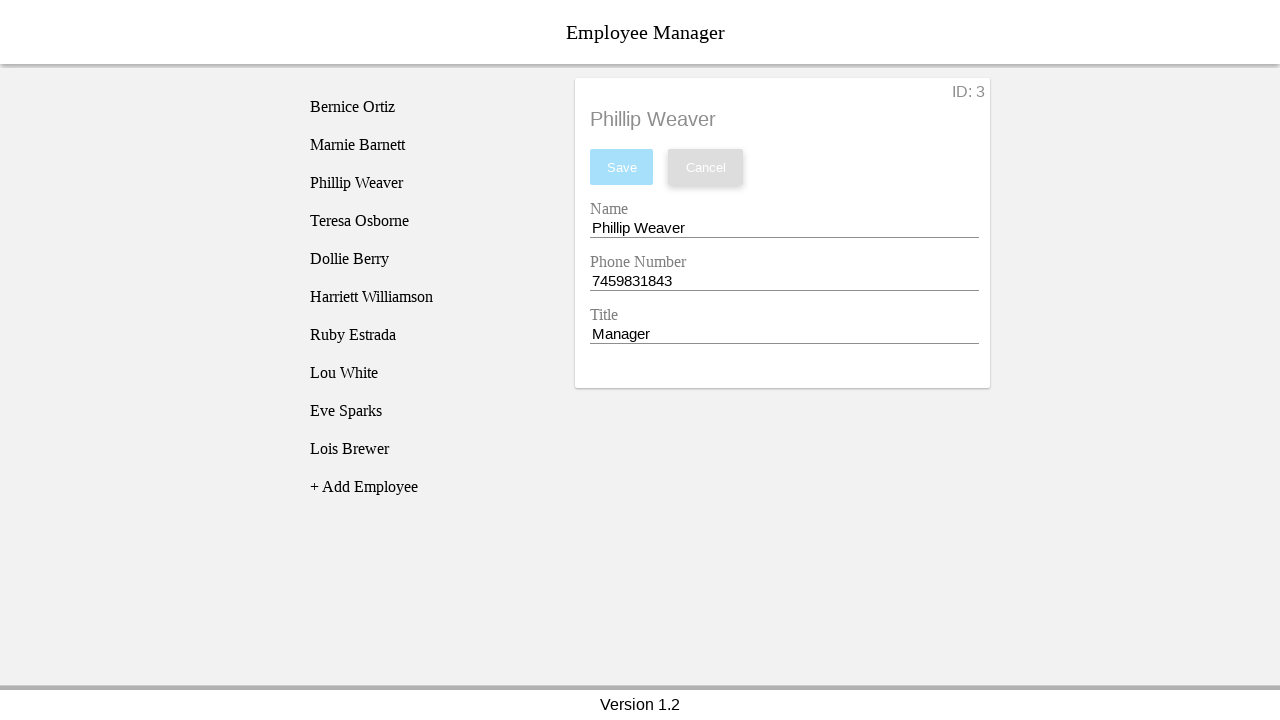